Navigates to LiveScore homepage and then to the Champions League page

Starting URL: http://www.livescore.com/

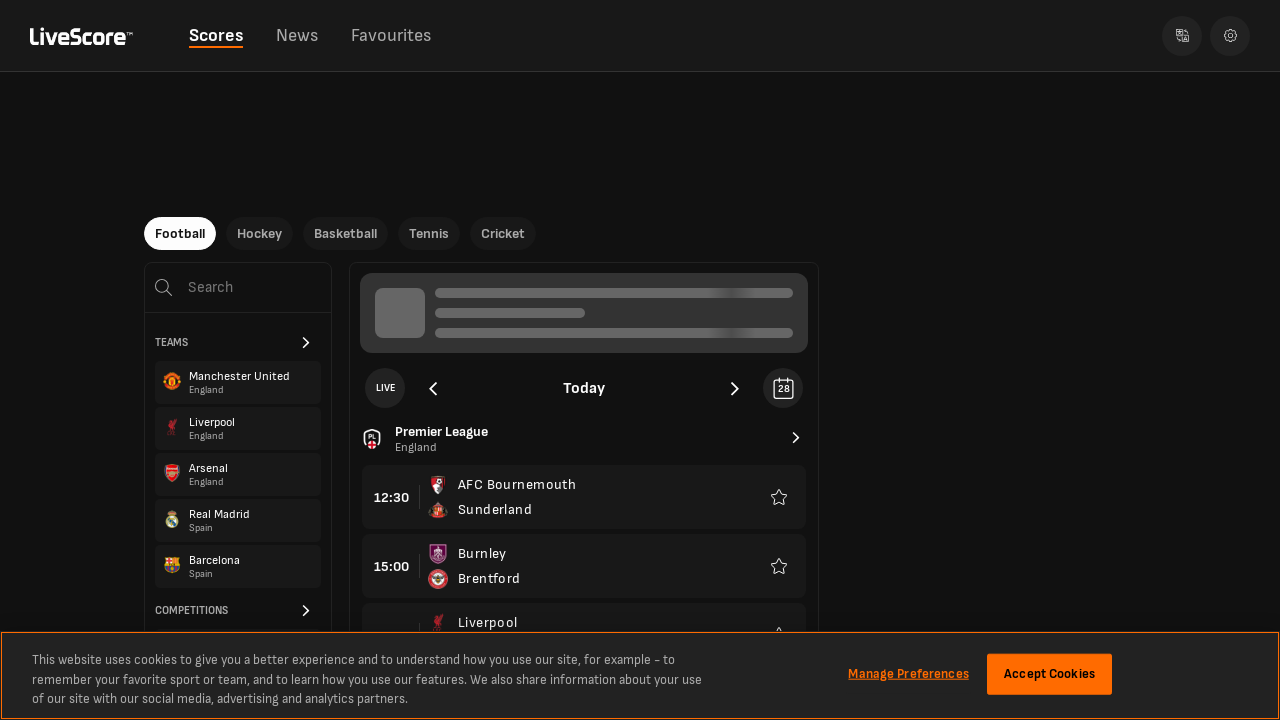

Navigated to LiveScore Champions League page
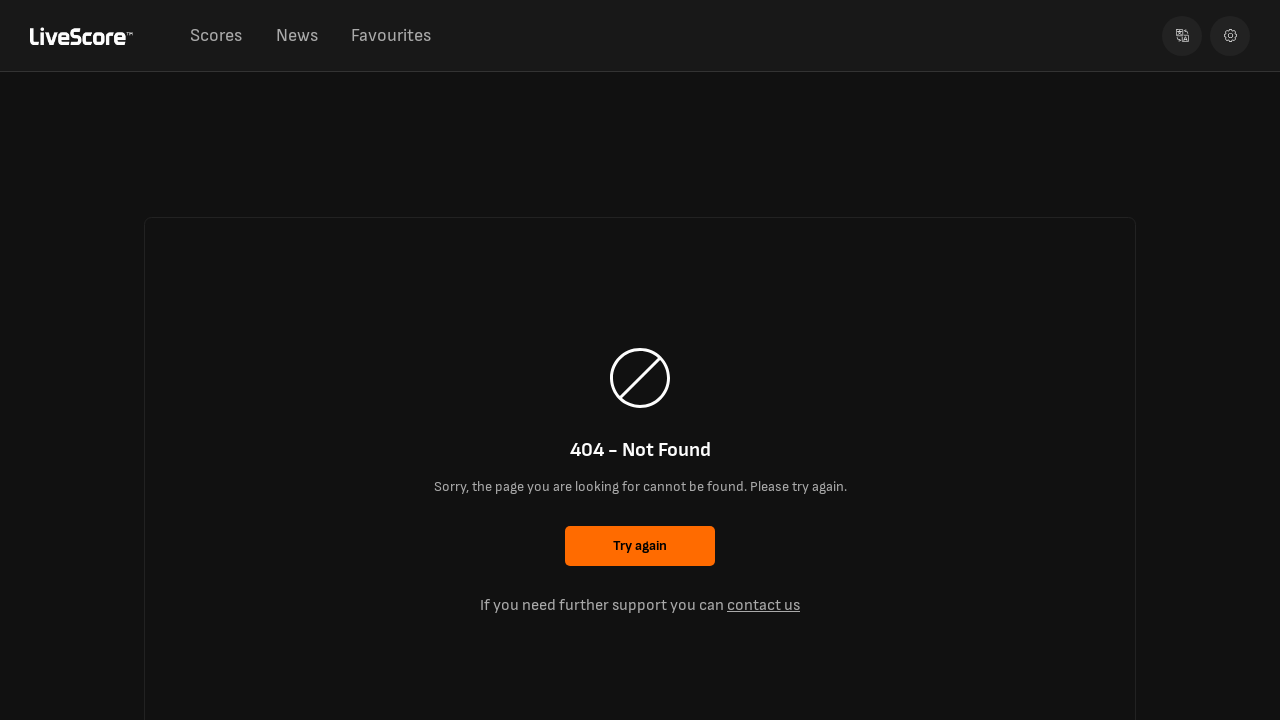

Waited for Champions League page content to load
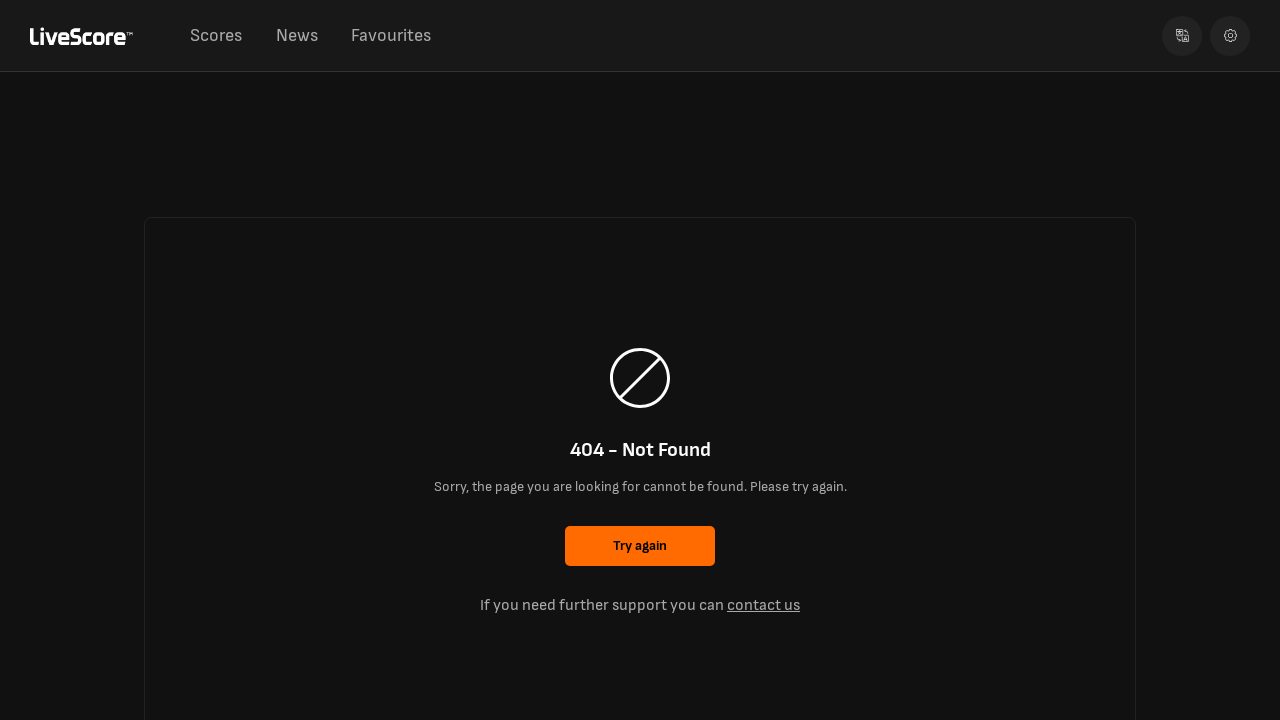

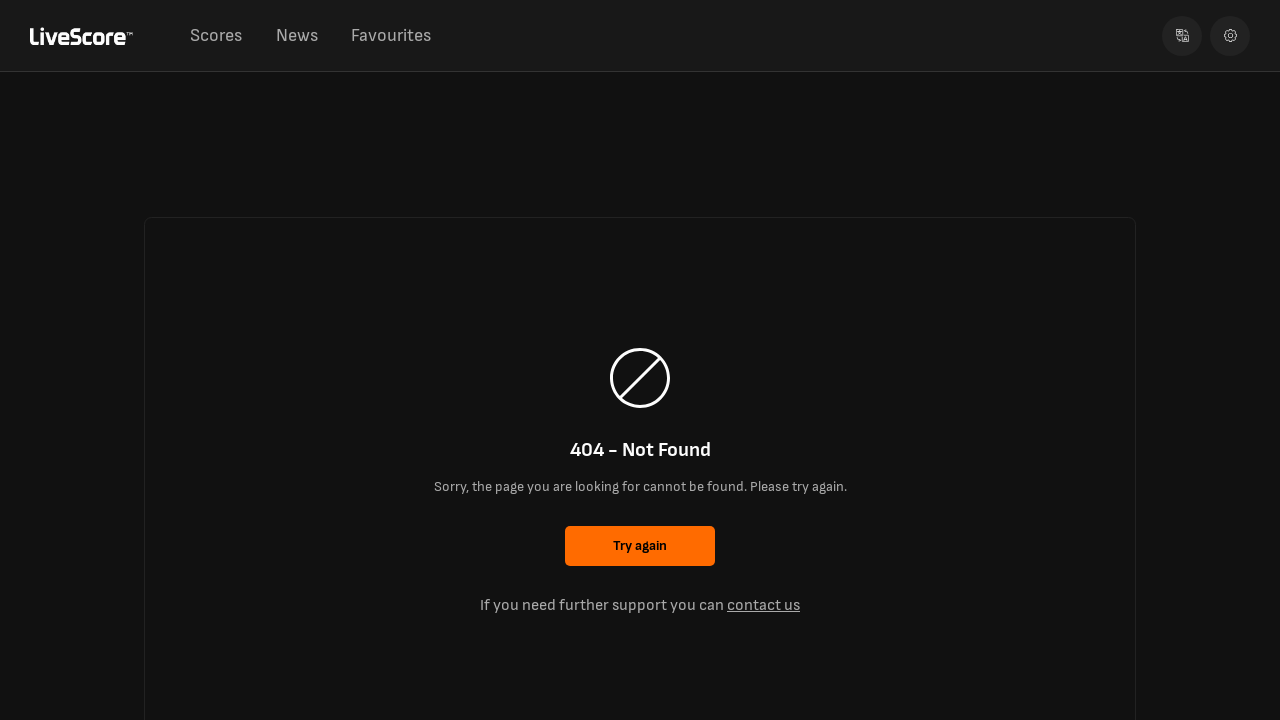